Scrolls to the bottom of the page using JavaScript executor

Starting URL: https://automationexercise.com

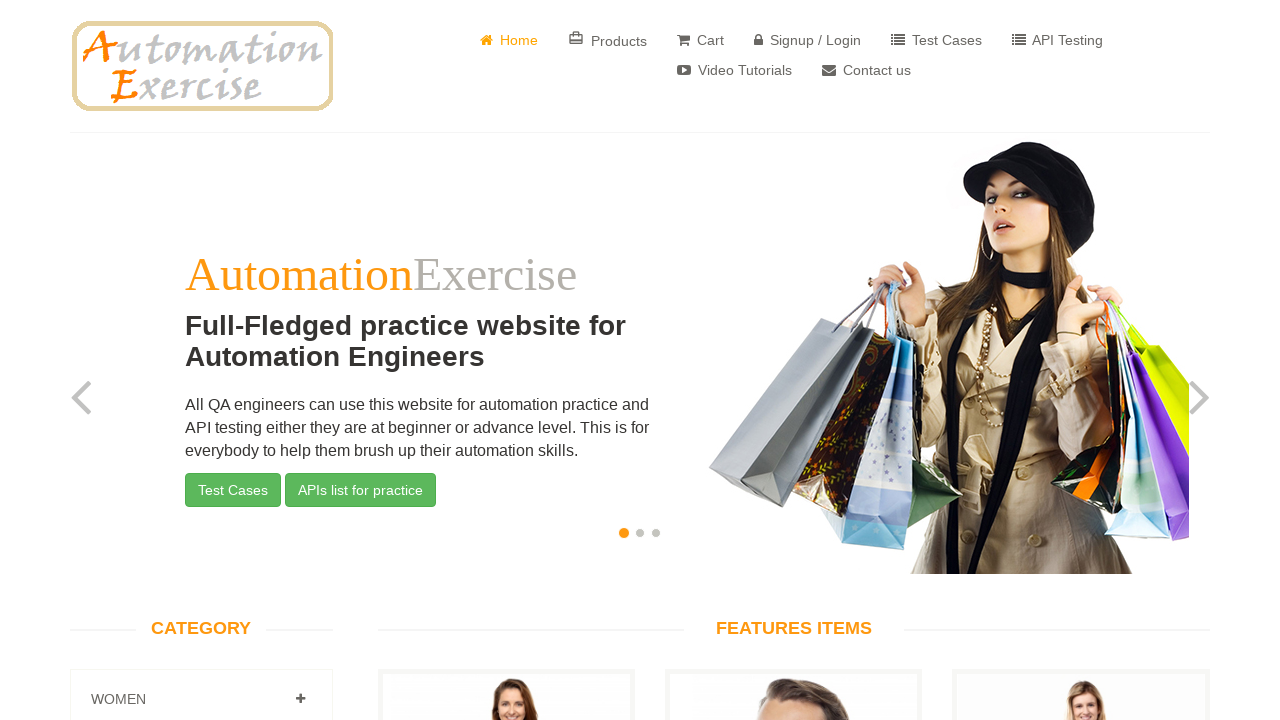

Scrolled to bottom of page using JavaScript executor
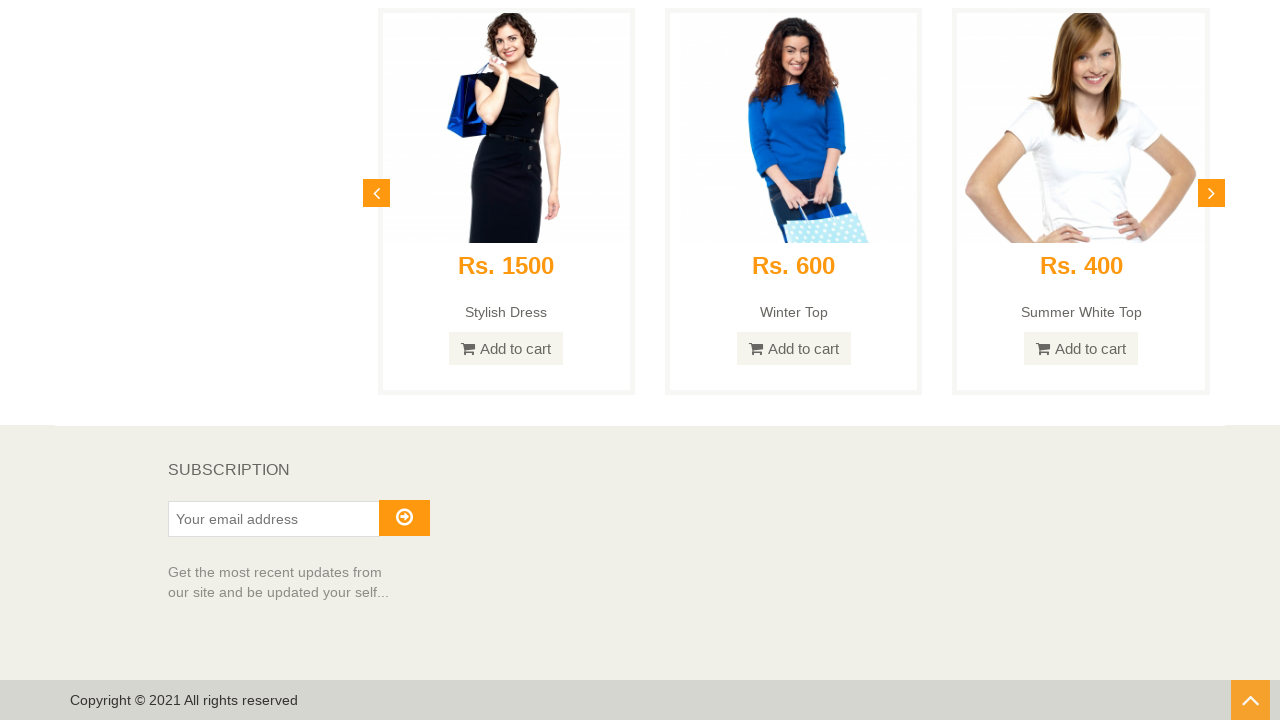

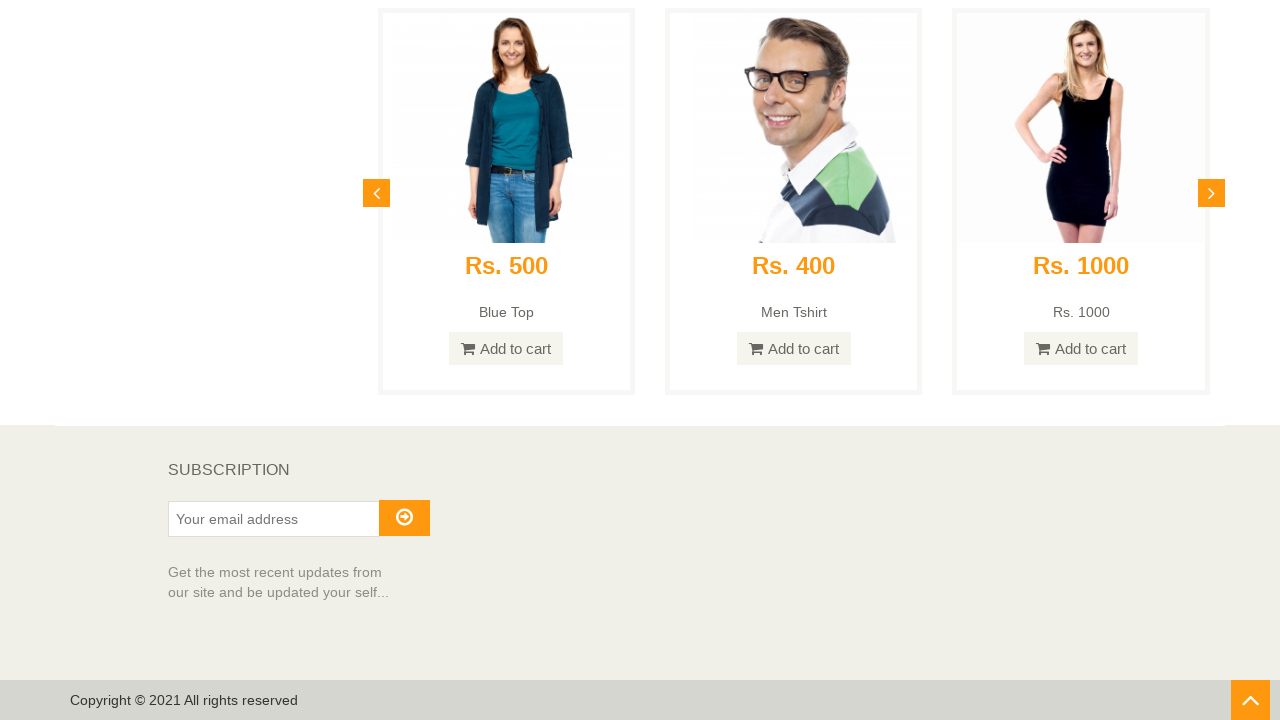